Tests a form submission by filling in personal details (first name, last name, job title), selecting radio button and checkbox options, choosing from a dropdown, entering a date, and submitting the form to verify success message.

Starting URL: https://formy-project.herokuapp.com/form

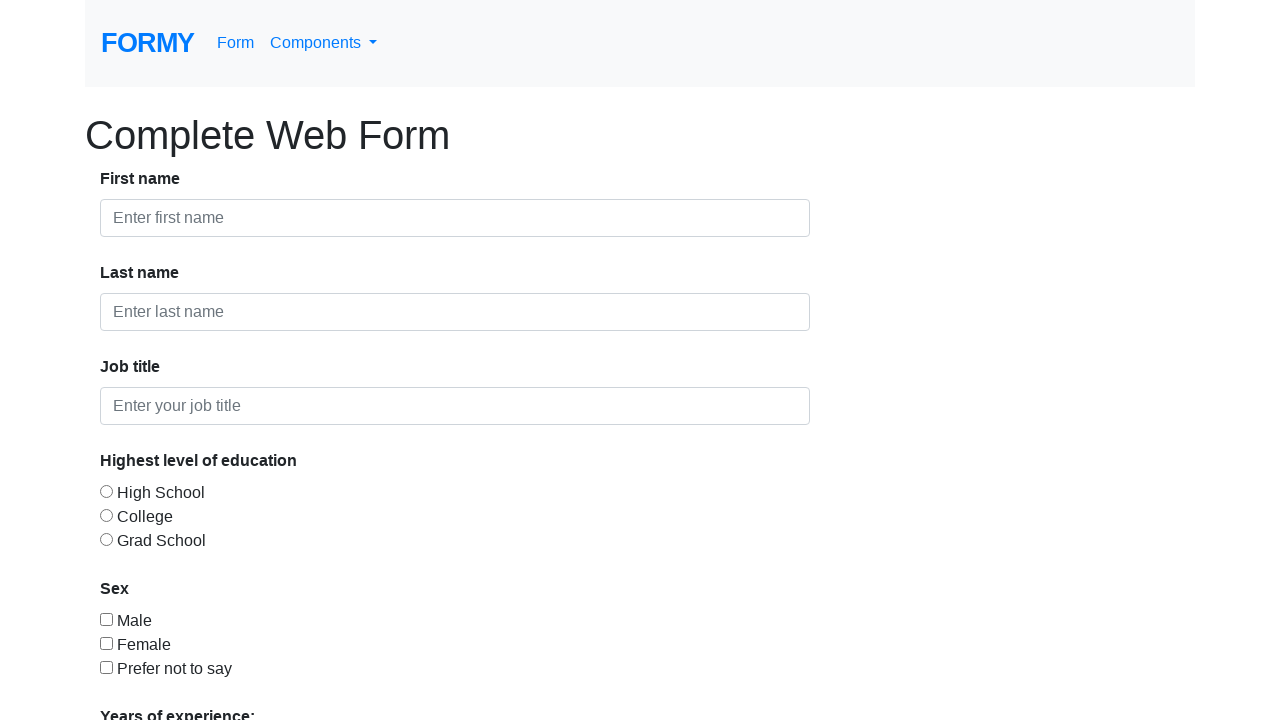

Filled first name field with 'John' on #first-name
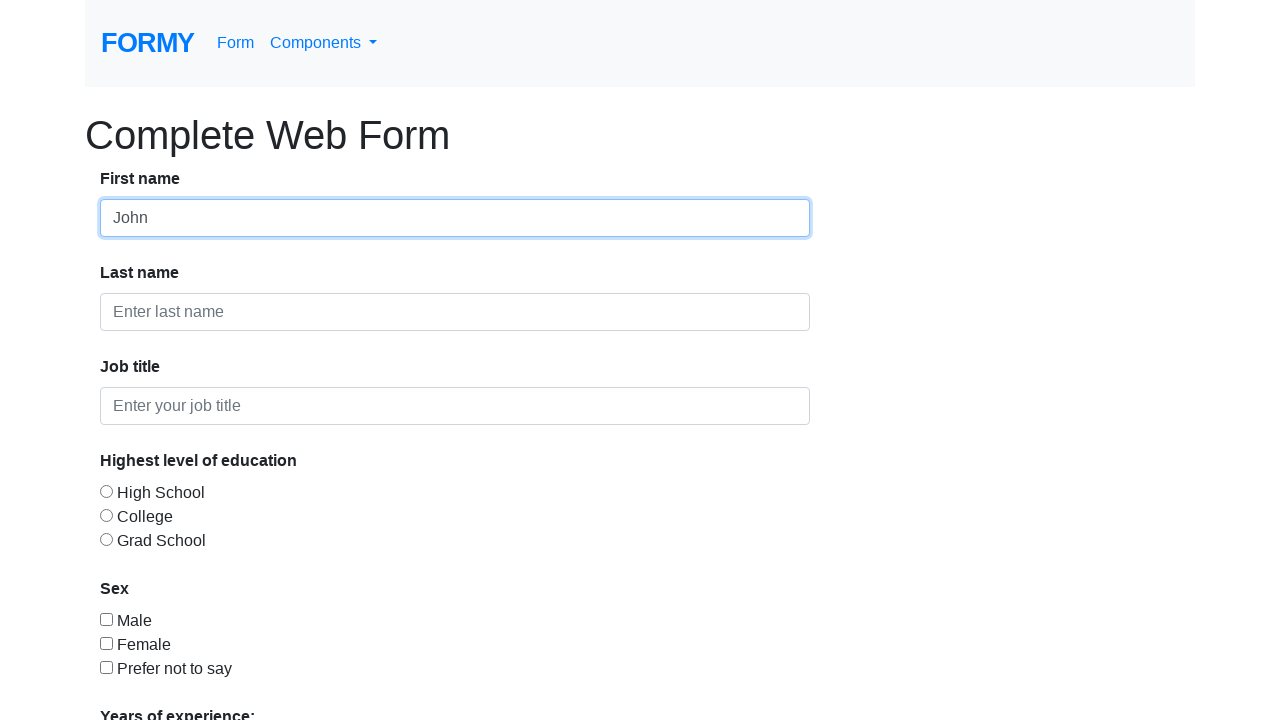

Filled last name field with 'Doe' on #last-name
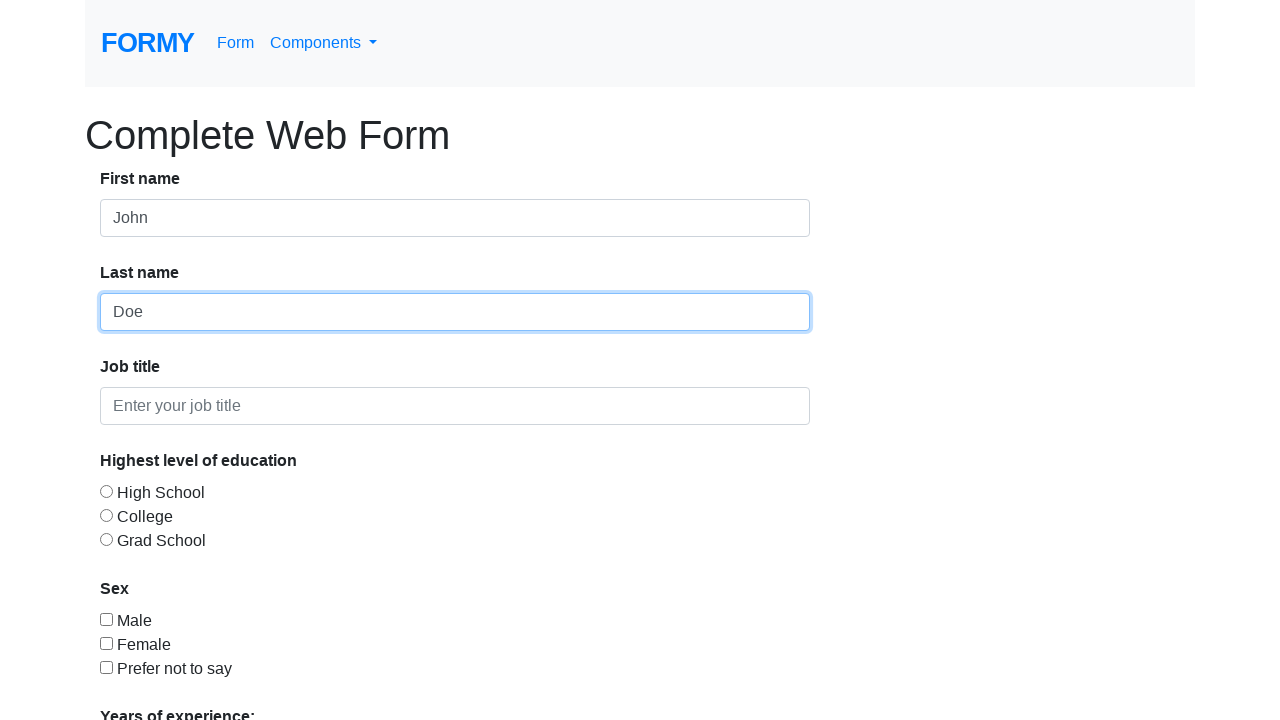

Filled job title field with 'Tester' on #job-title
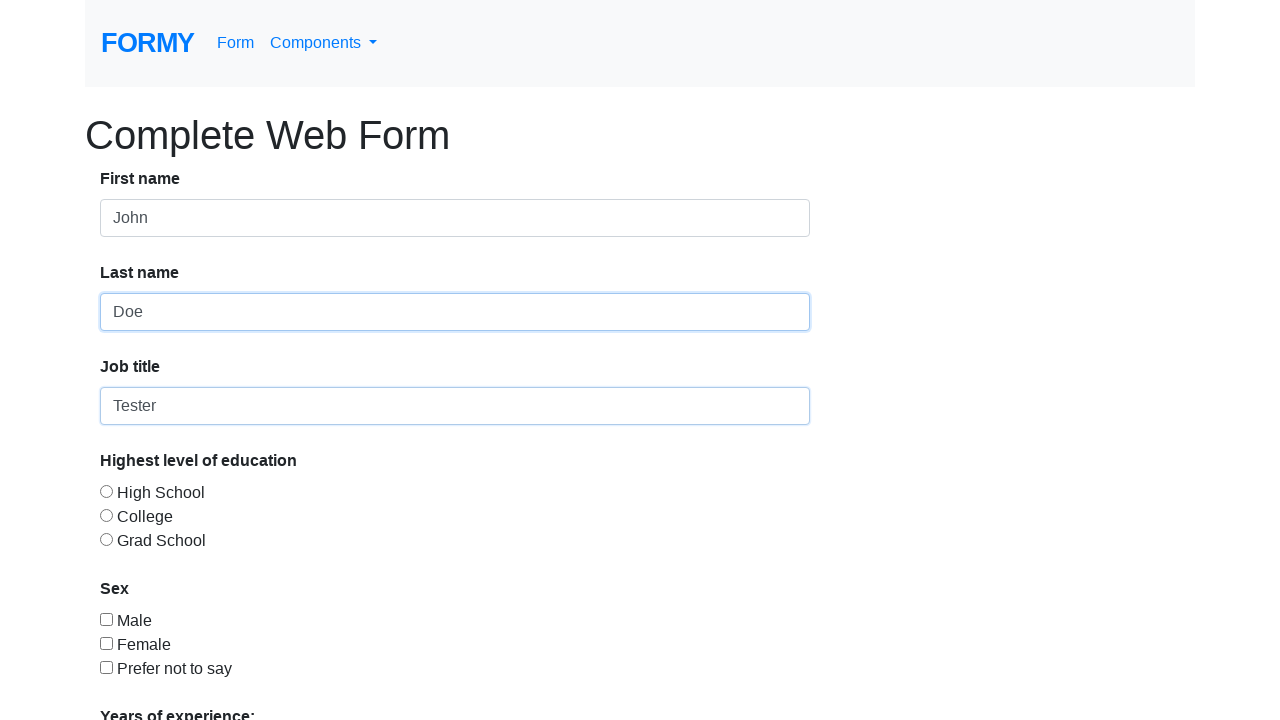

Selected College radio button option at (106, 515) on #radio-button-2
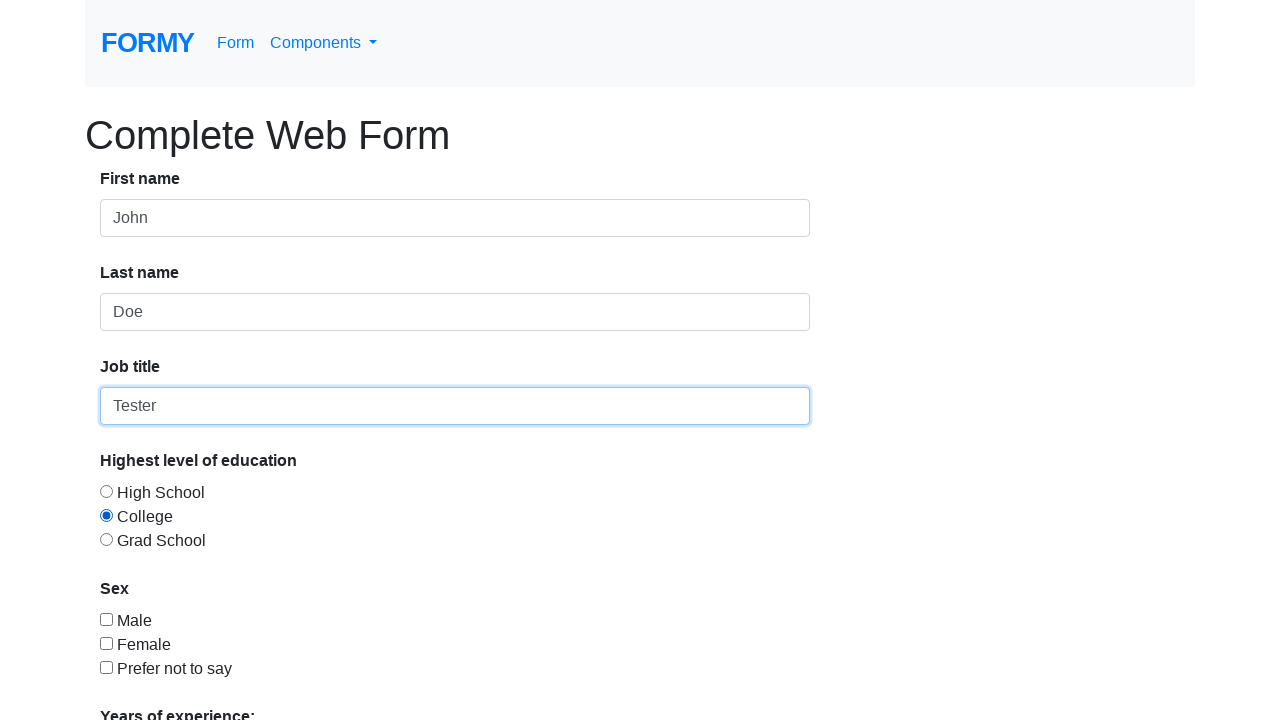

Selected Female checkbox option at (106, 643) on #checkbox-2
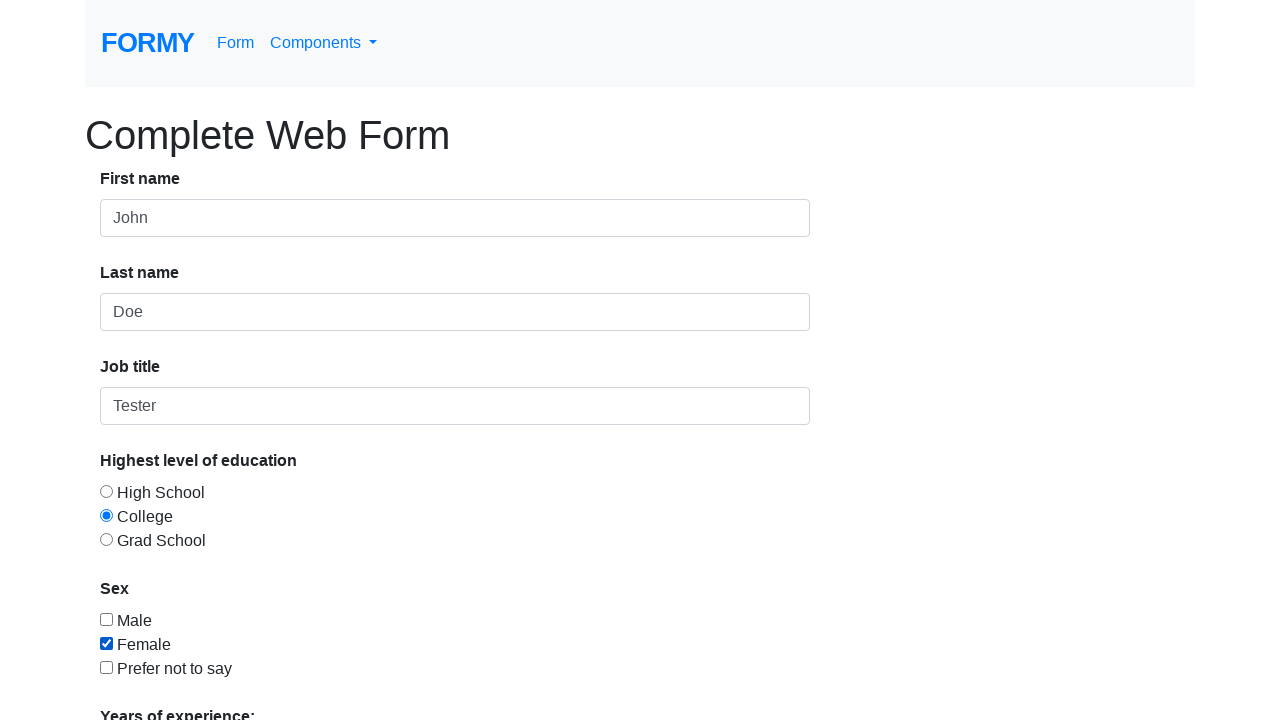

Selected '5-9' years of experience from dropdown on #select-menu
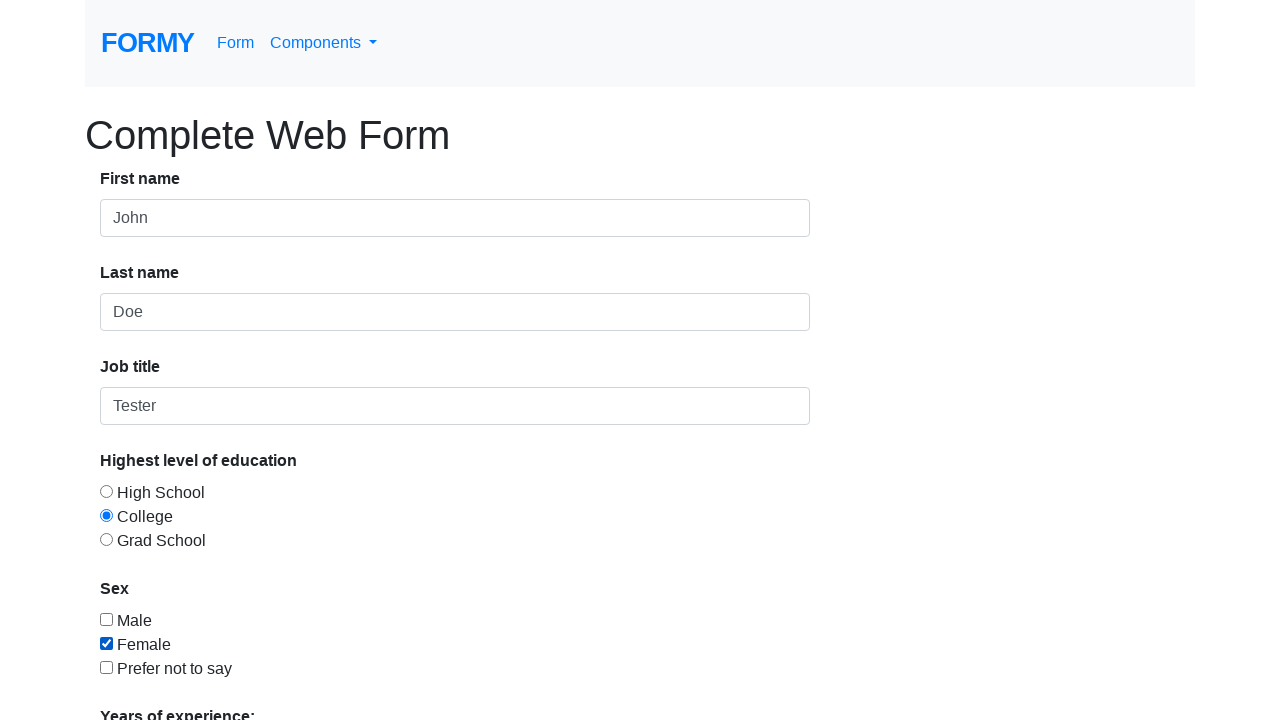

Clicked date picker field at (270, 613) on #datepicker
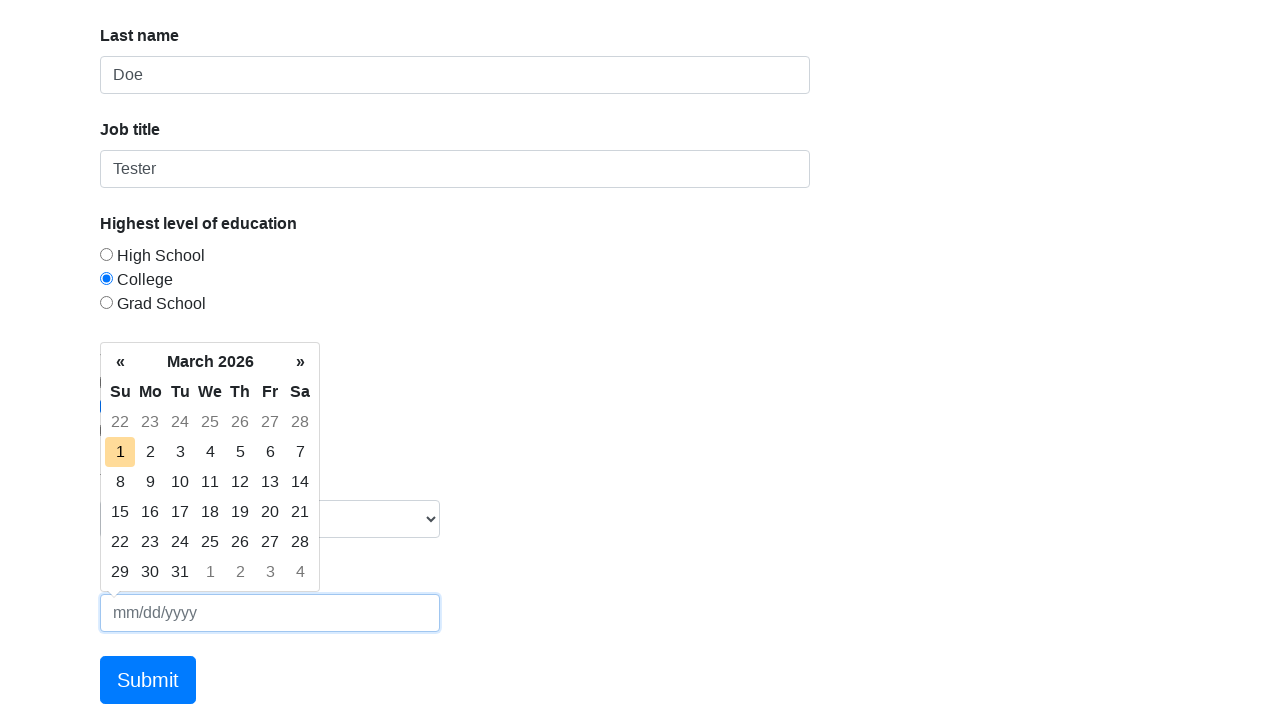

Filled date picker with '04/24/2023' on #datepicker
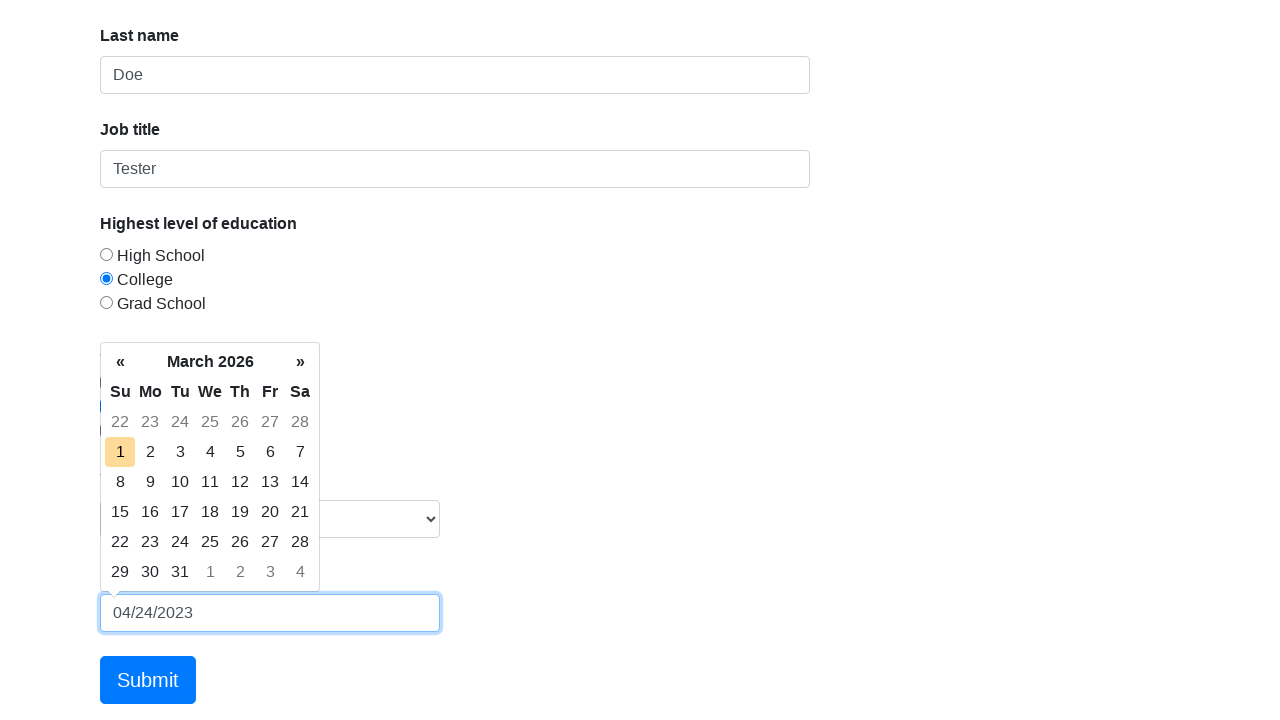

Pressed Tab to confirm date entry
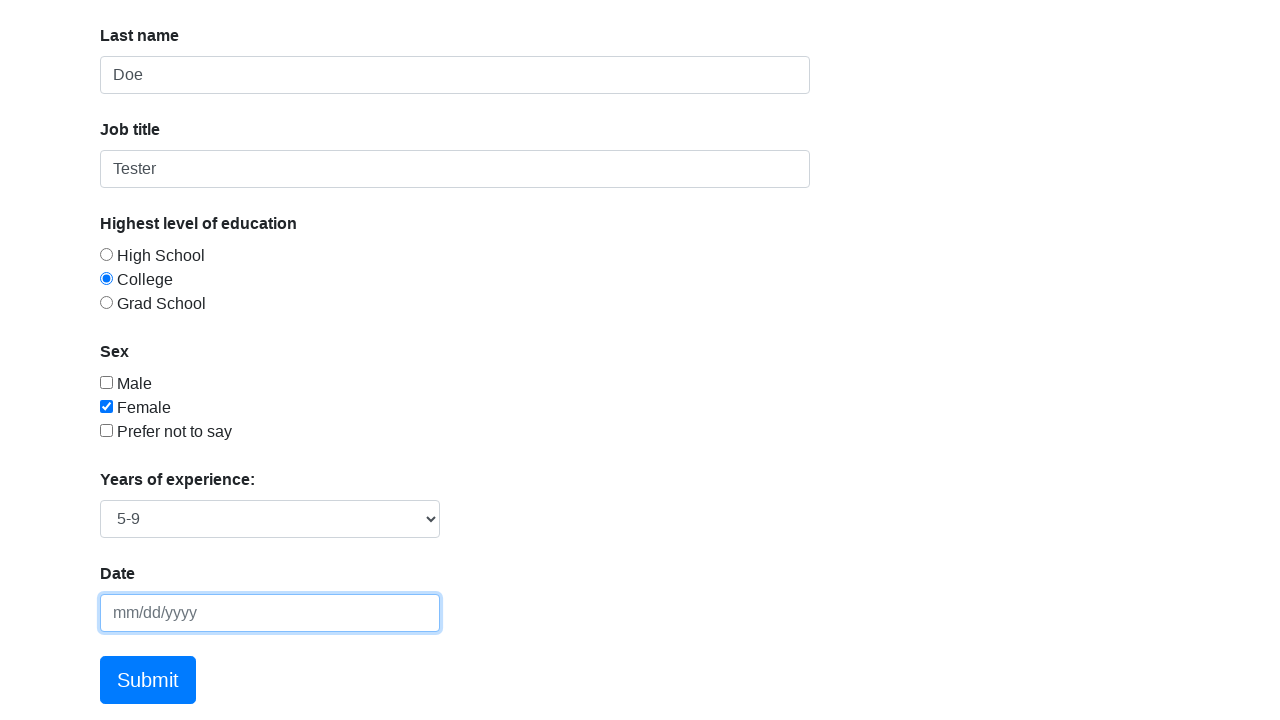

Clicked Submit button to submit form at (148, 680) on xpath=//a[text()='Submit']
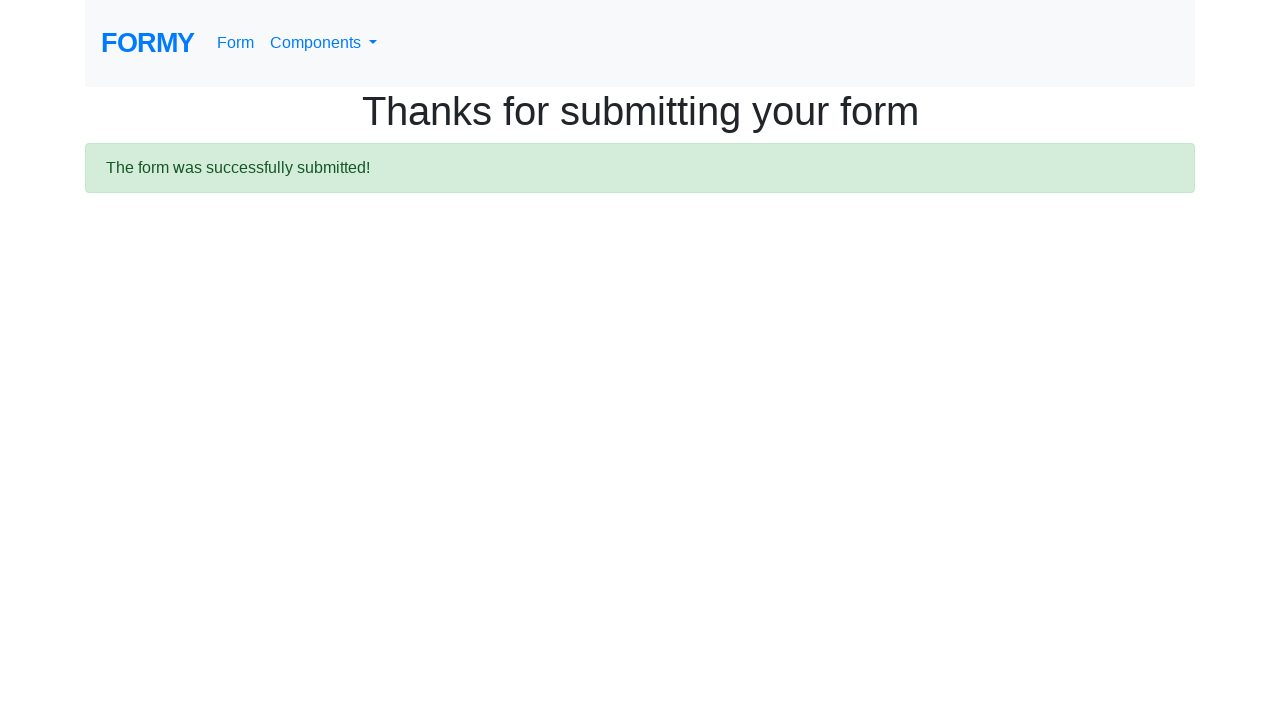

Form submission successful - success message displayed
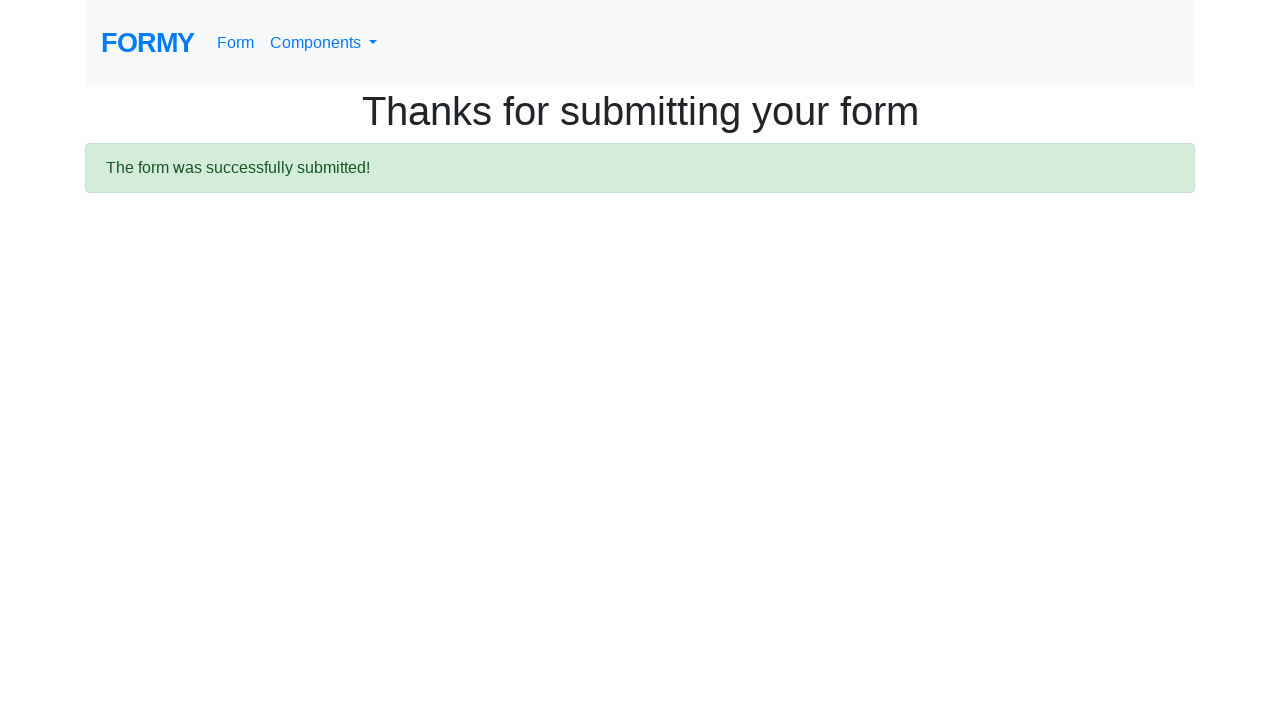

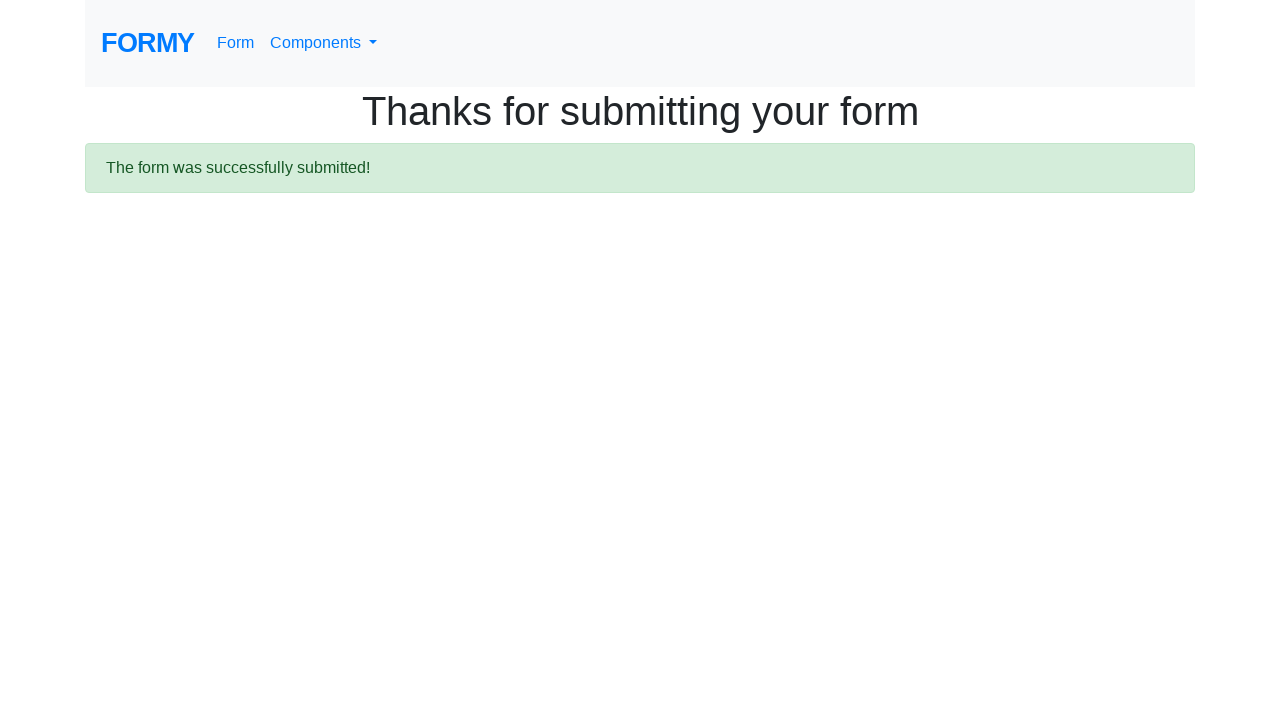